Tests explicit wait functionality by waiting for a price element to display "100", then clicking a book button, reading a value, calculating a mathematical result using logarithm and sine functions, entering the answer, and submitting the form.

Starting URL: http://suninjuly.github.io/explicit_wait2.html

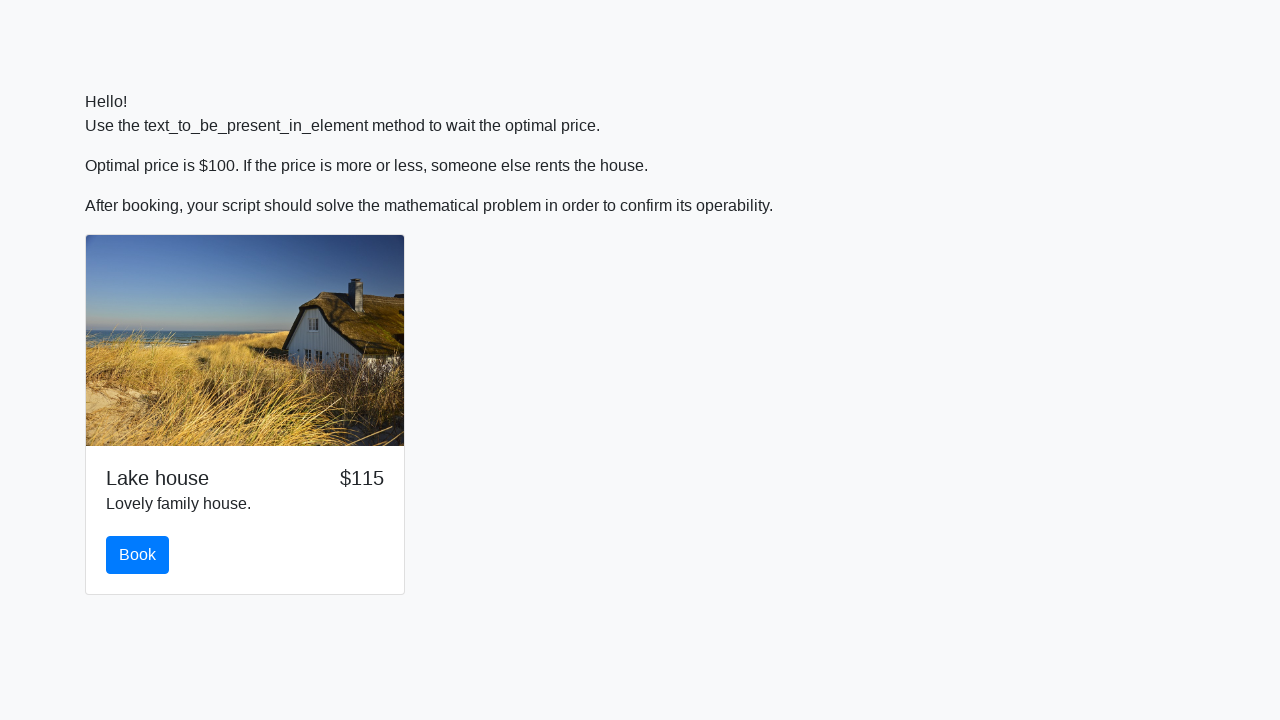

Waited for price element to display '100'
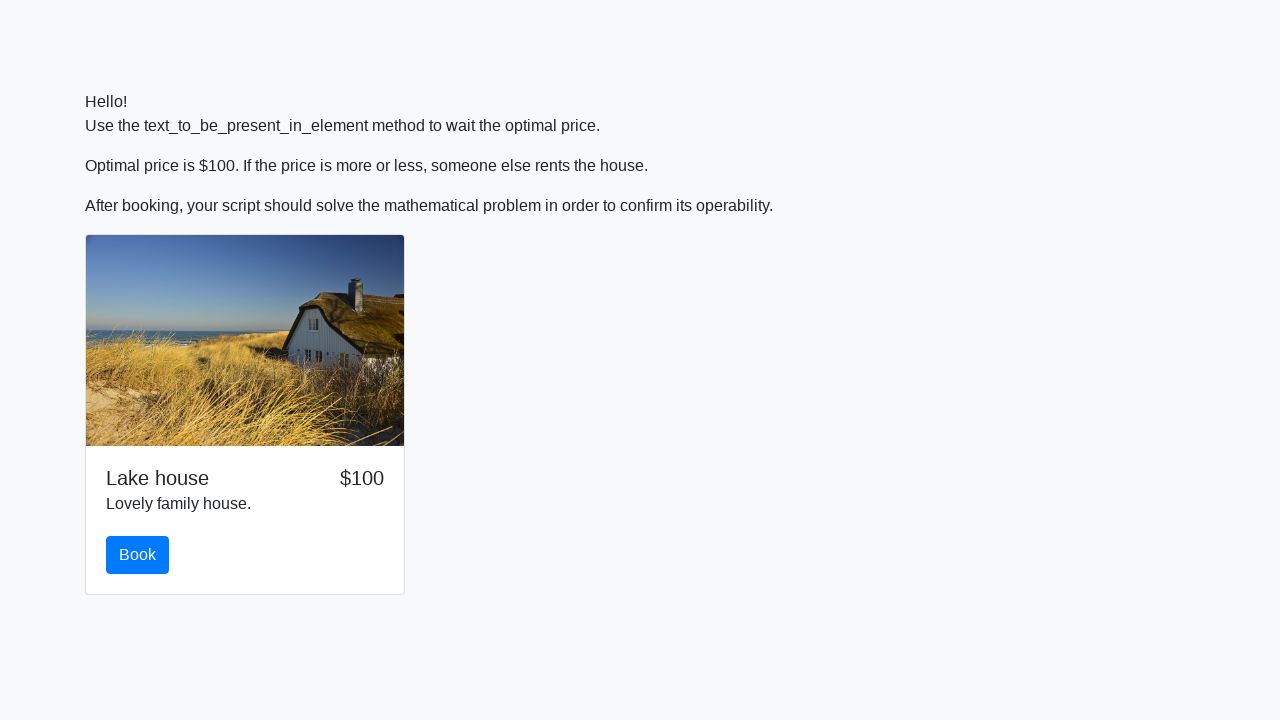

Clicked the book button at (138, 555) on #book
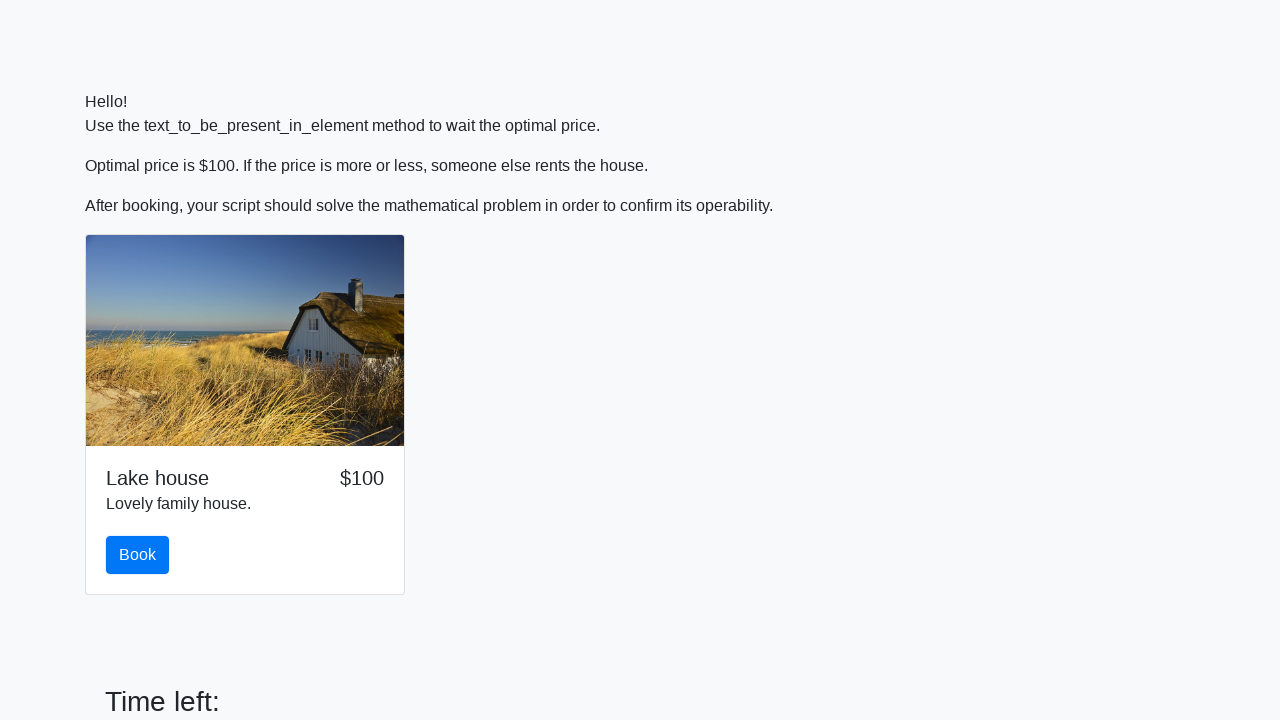

Clicked input_value element at (374, 557) on #input_value
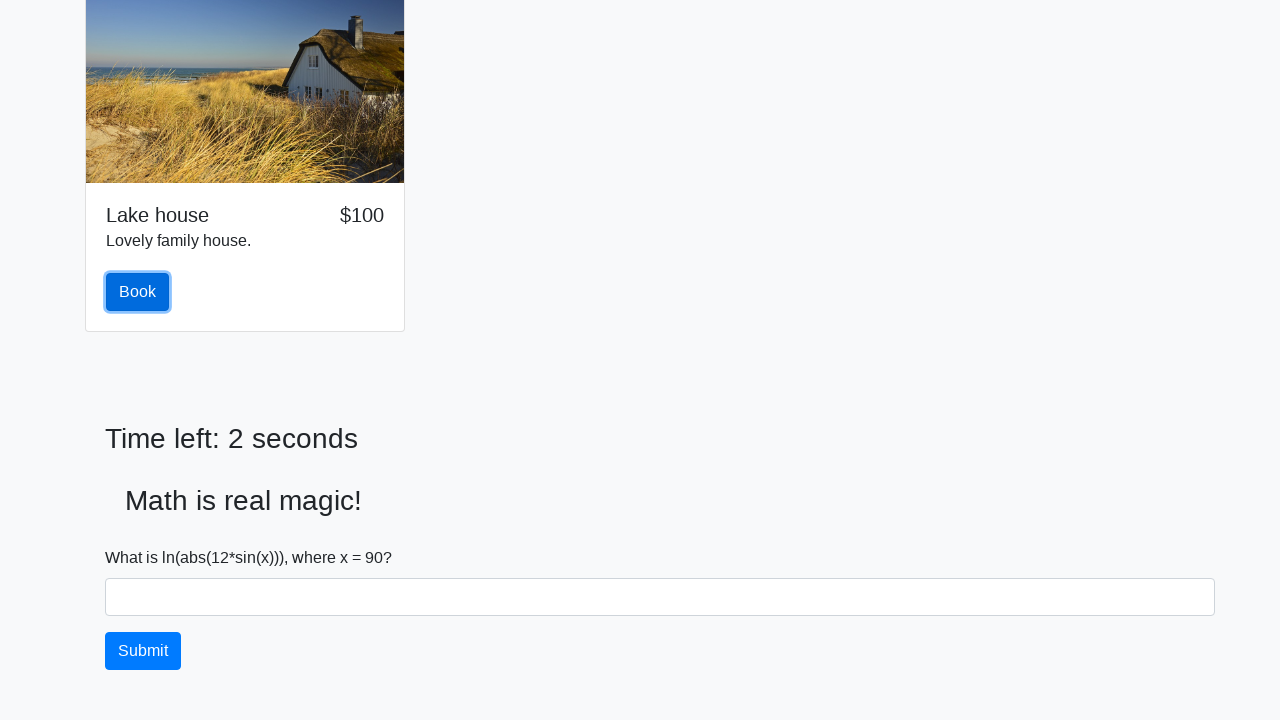

Retrieved input value: 90
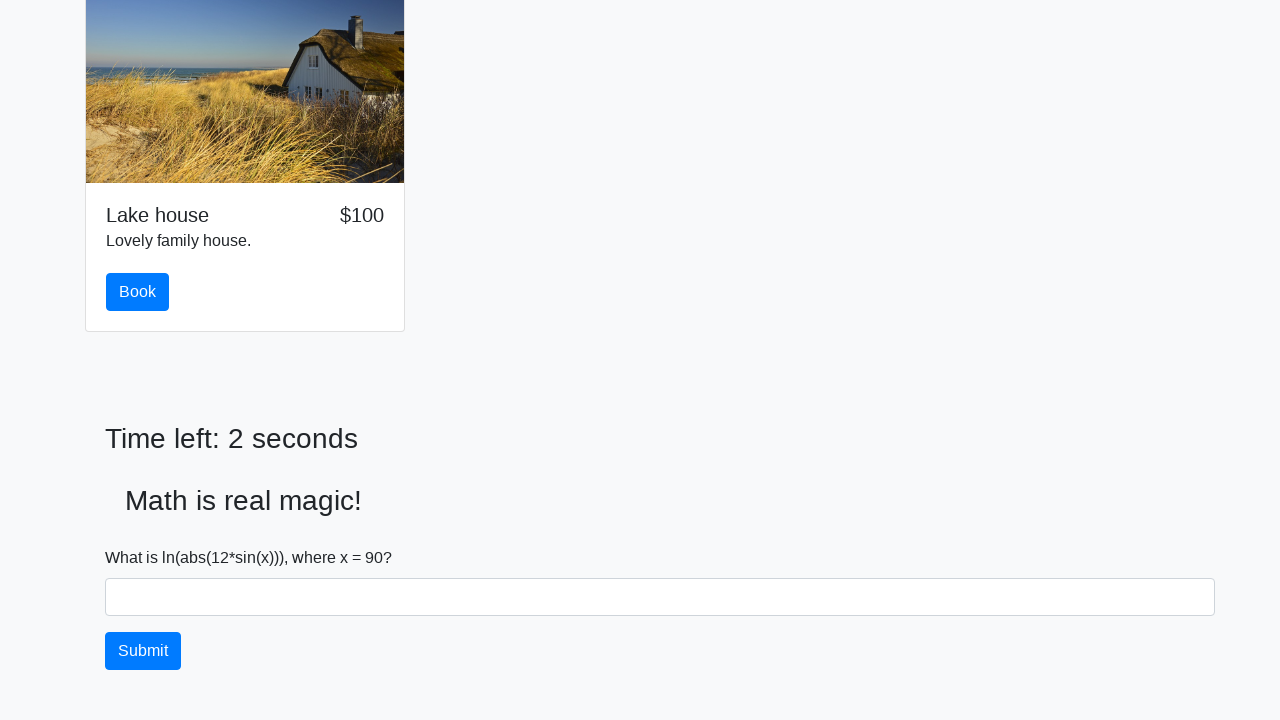

Calculated result using logarithm and sine functions: 2.372853413981986
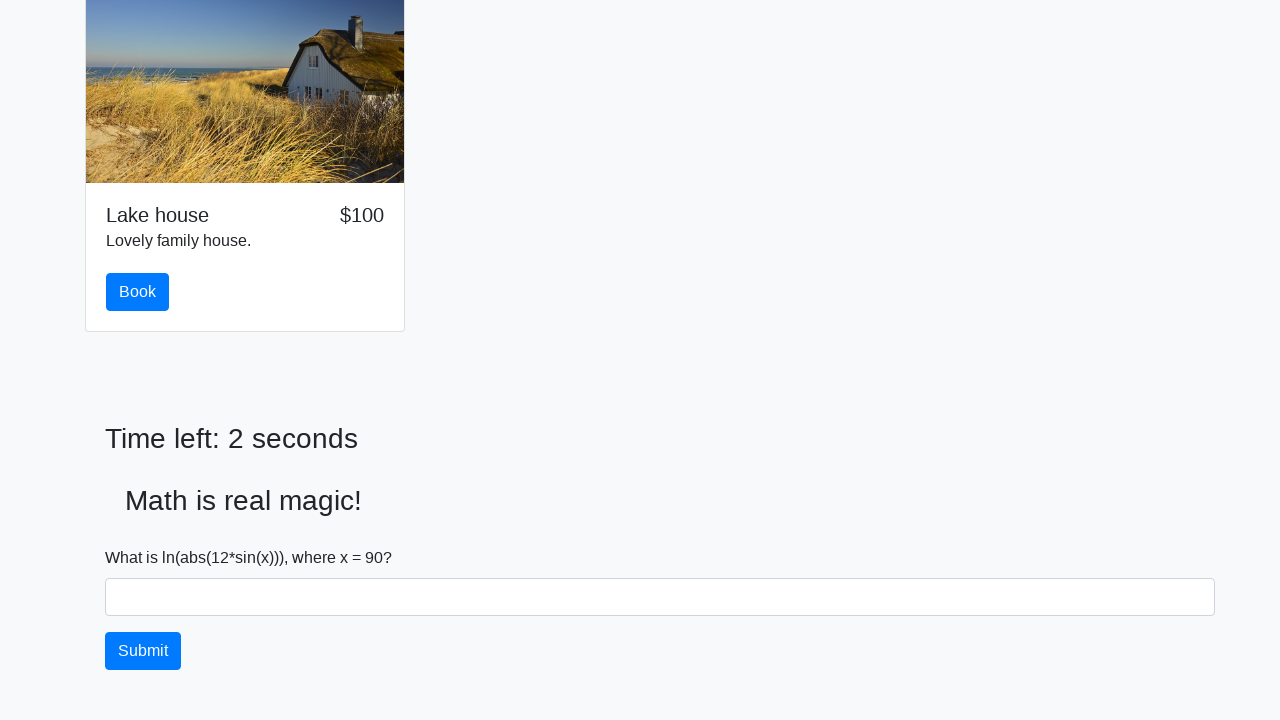

Entered calculated answer: 2.372853413981986 on #answer
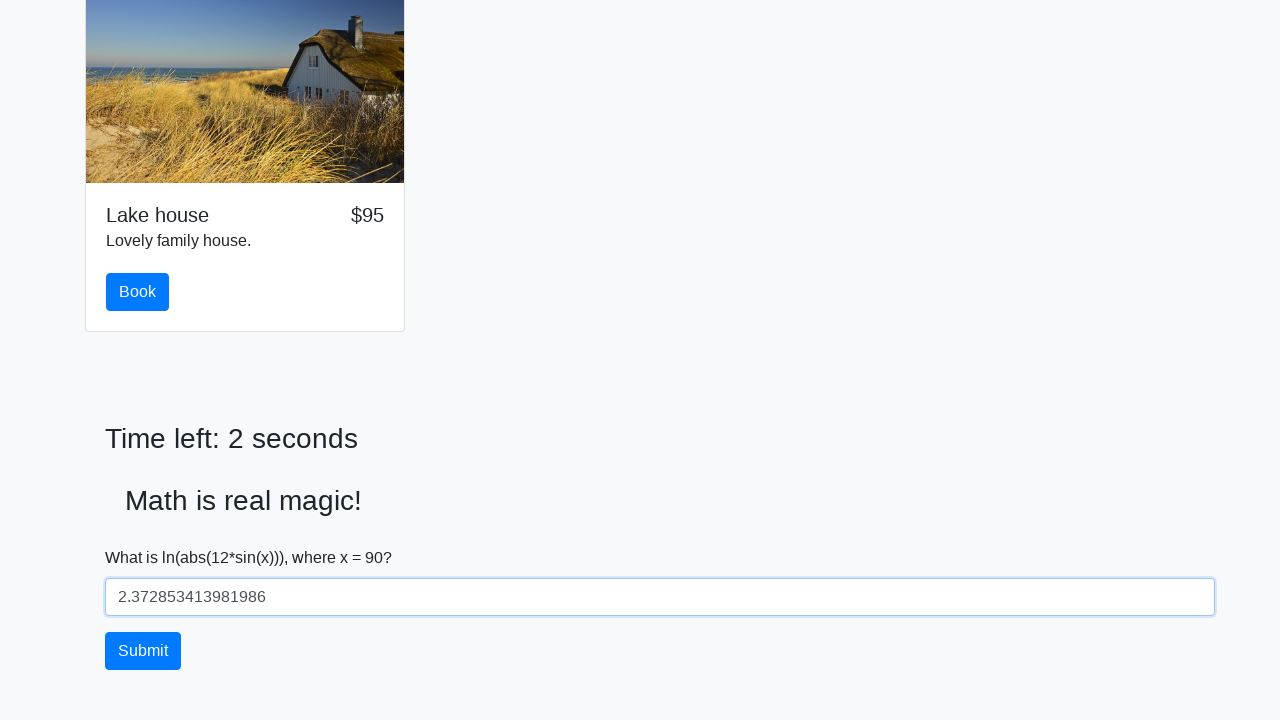

Clicked the solve button to submit form at (143, 651) on #solve
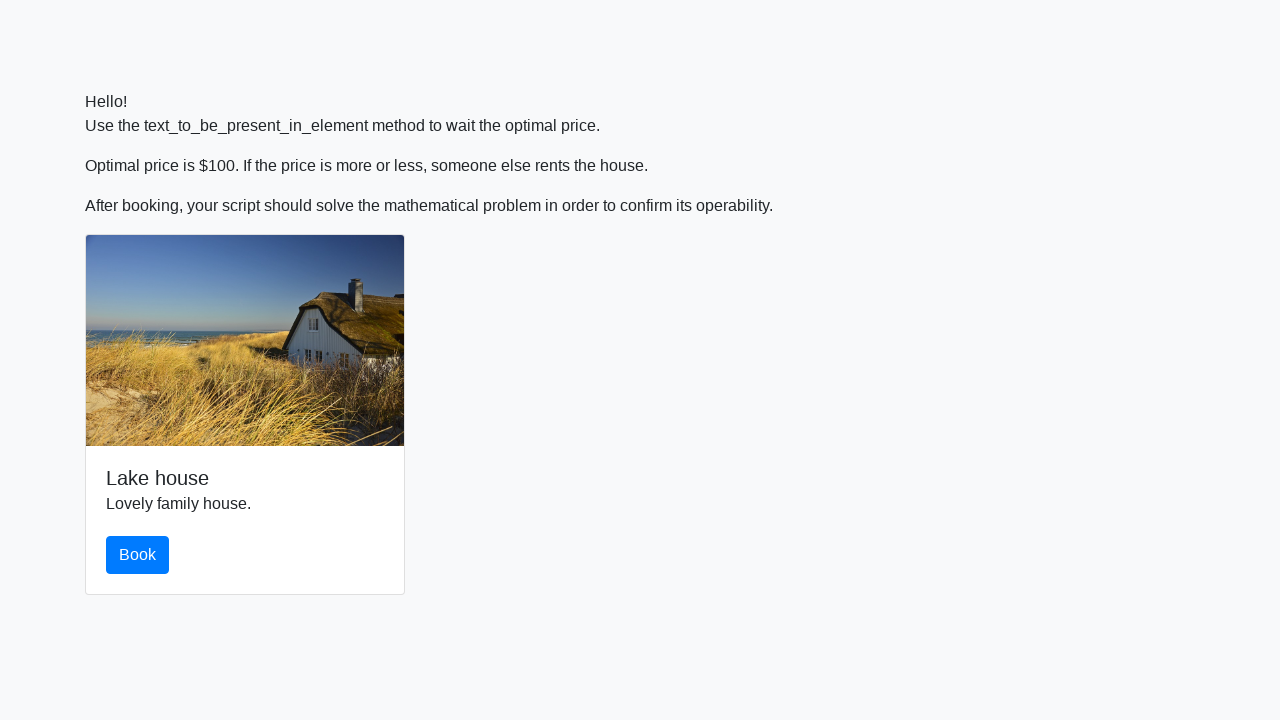

Waited 2 seconds for result to display
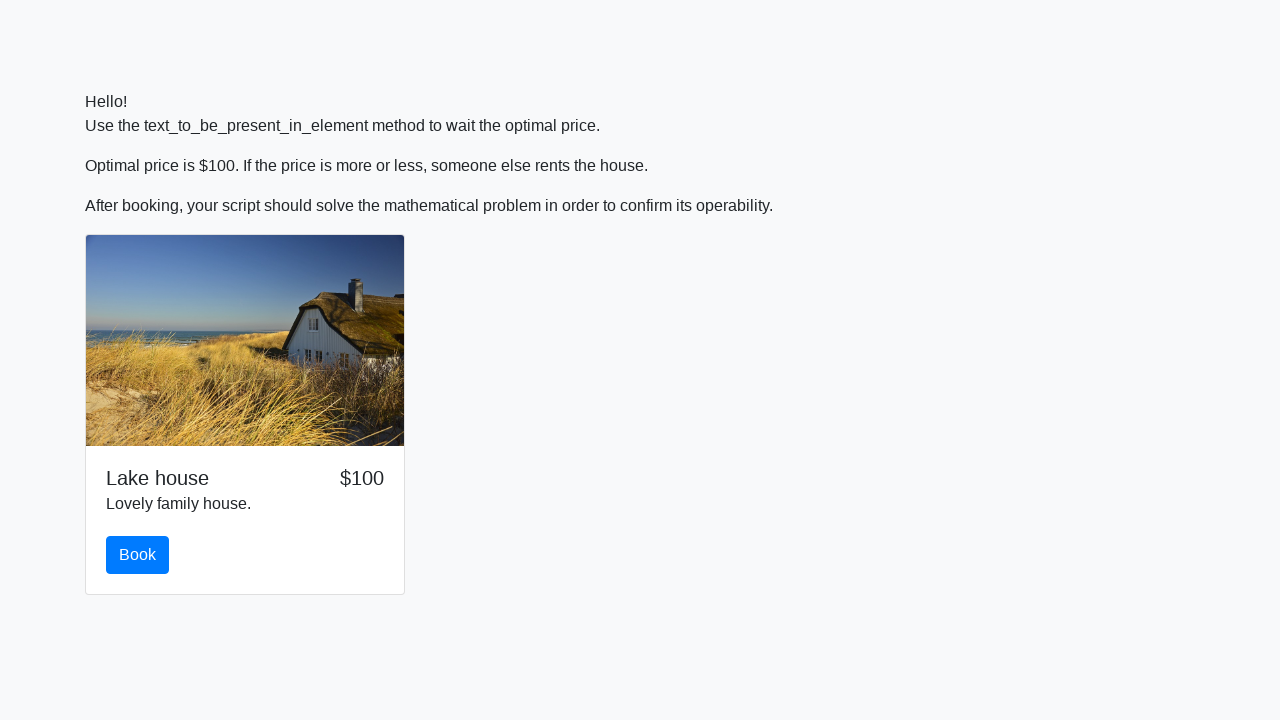

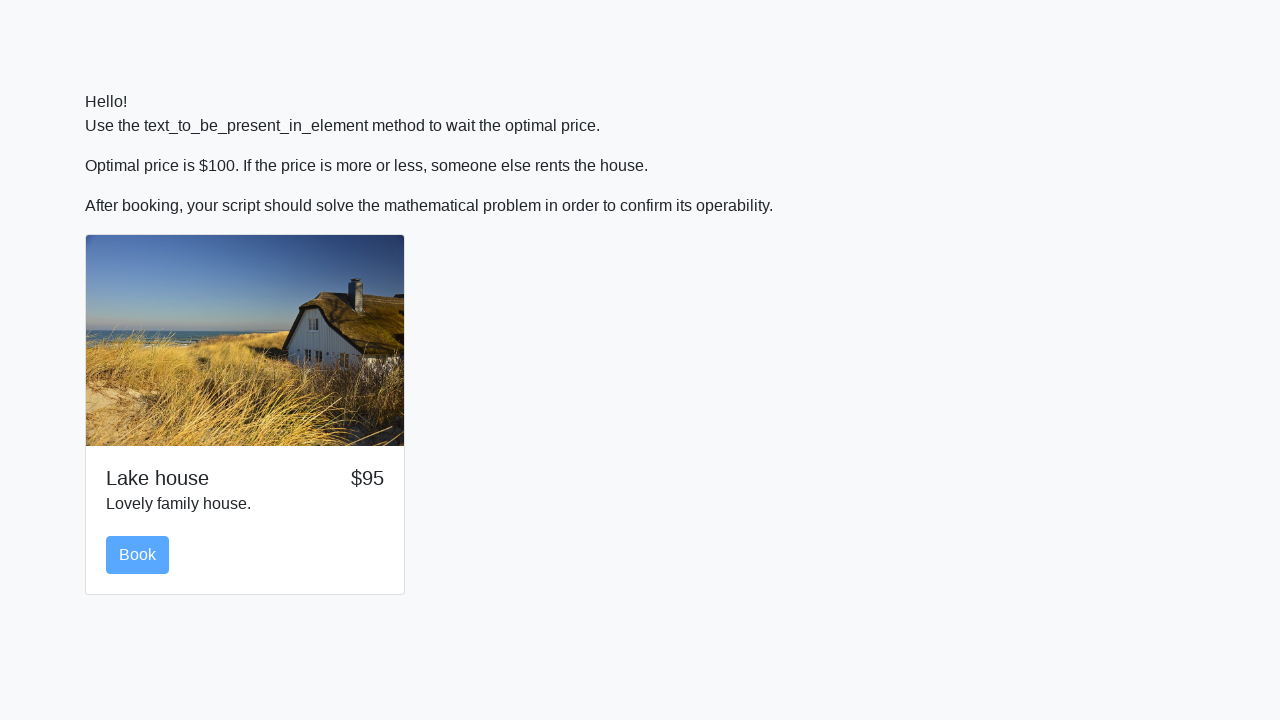